Tests clicking a button using XPath locator on a demo buttons page

Starting URL: https://demoqa.com/buttons

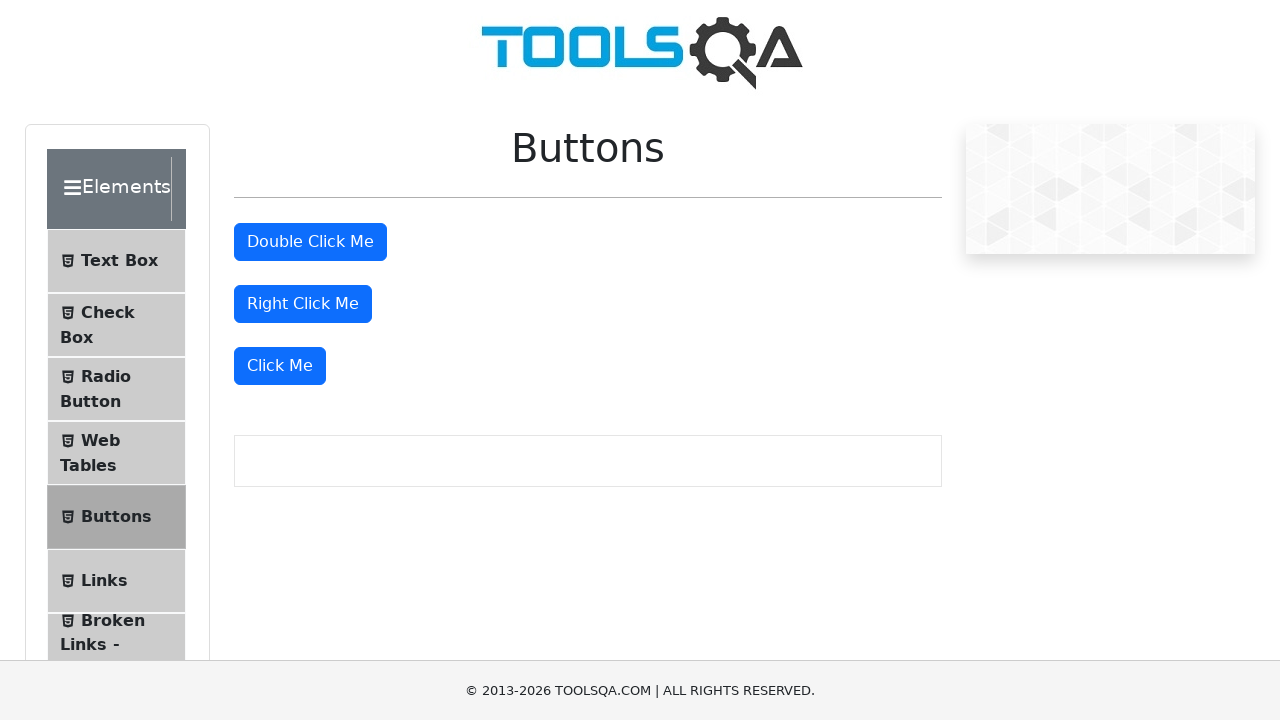

Clicked the double-click button using XPath locator on demo buttons page at (310, 242) on #doubleClickBtn
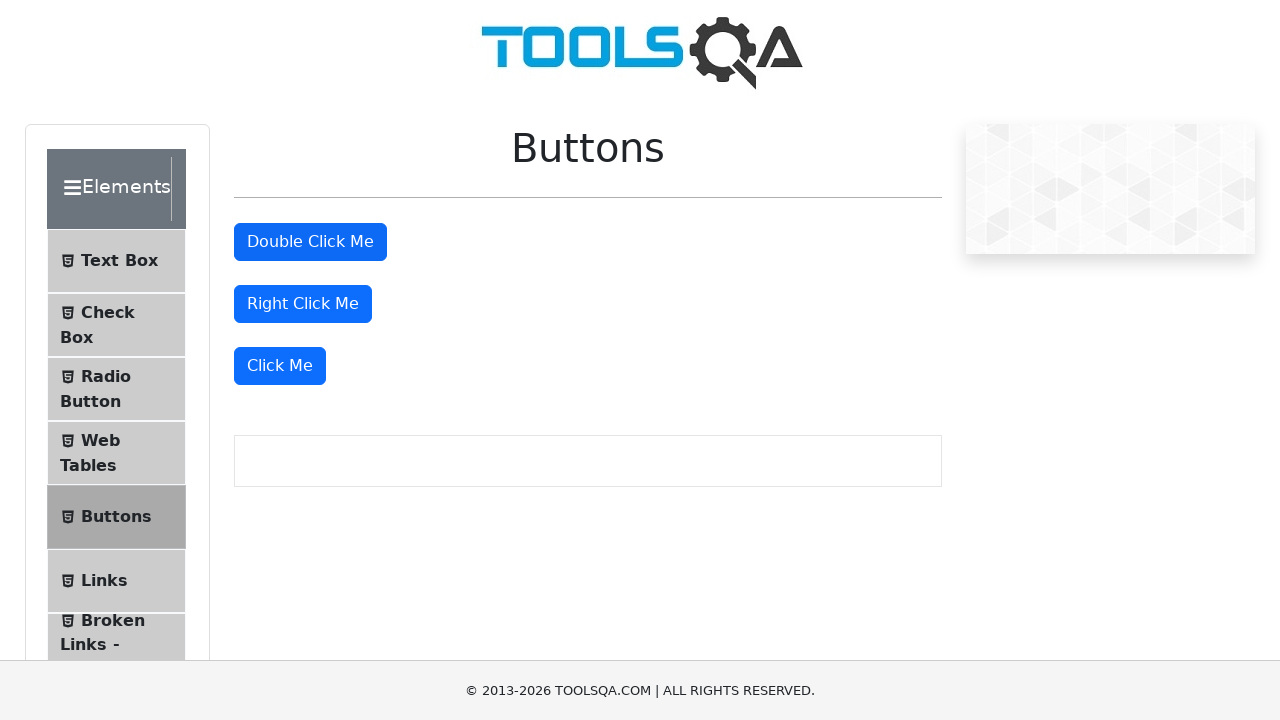

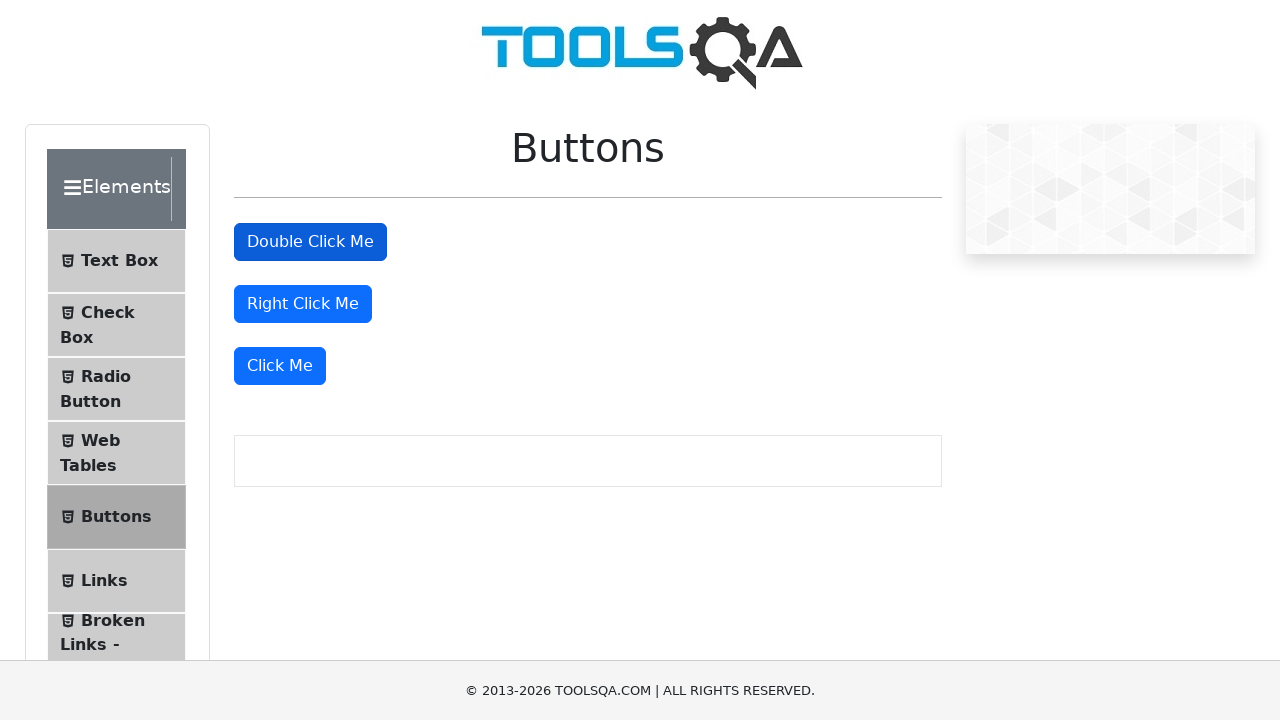